Tests if form elements are enabled and fills them with test data

Starting URL: https://automationfc.github.io/basic-form/index.html

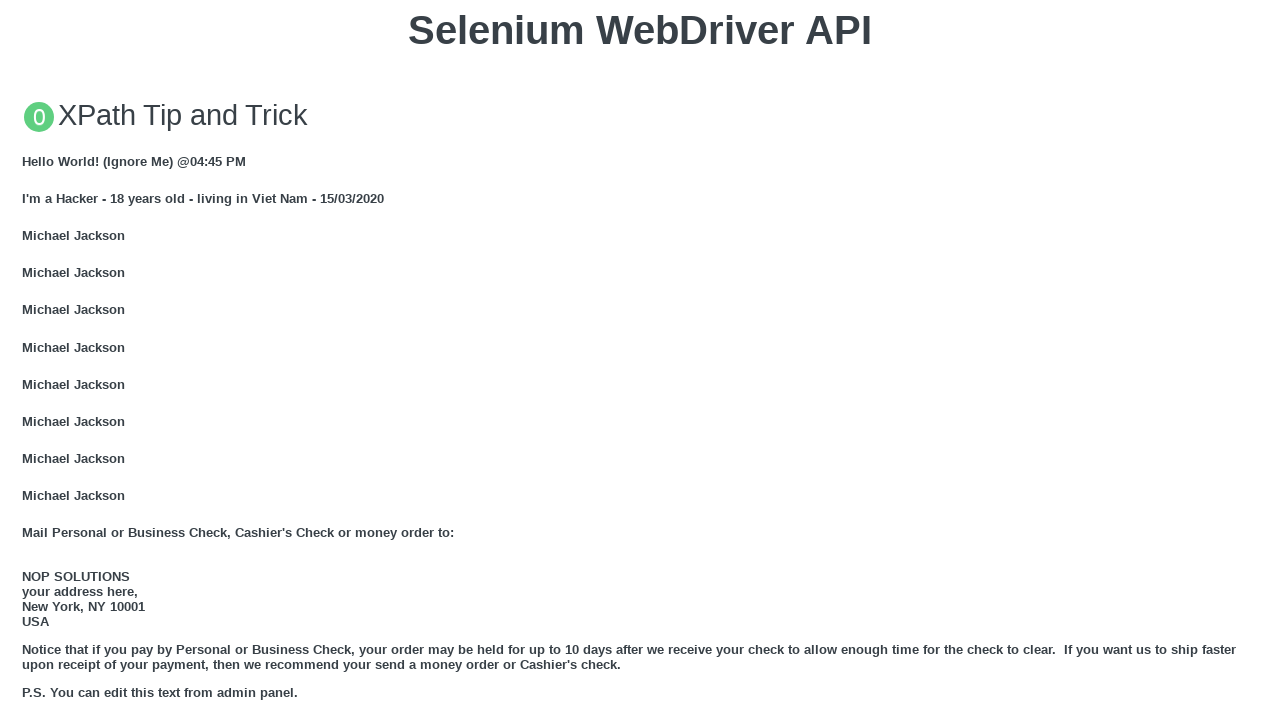

Verified email textbox is enabled
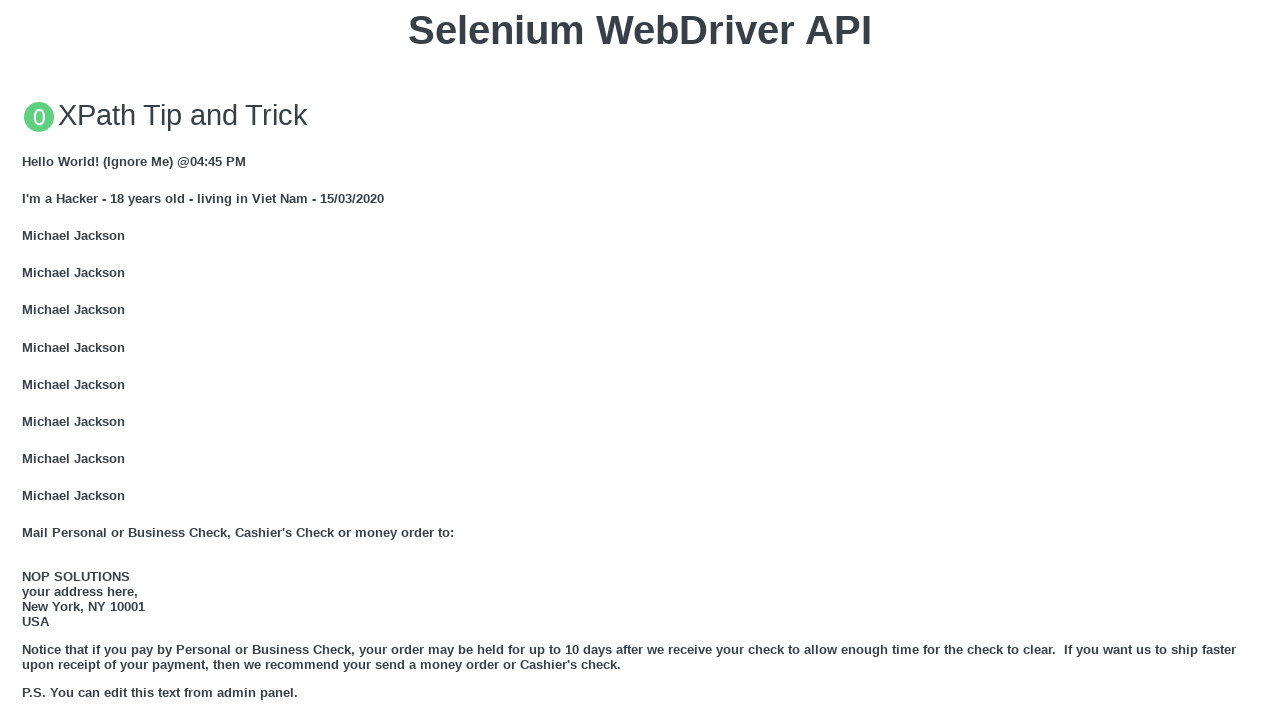

Filled email textbox with 'Automation Testing' on #mail
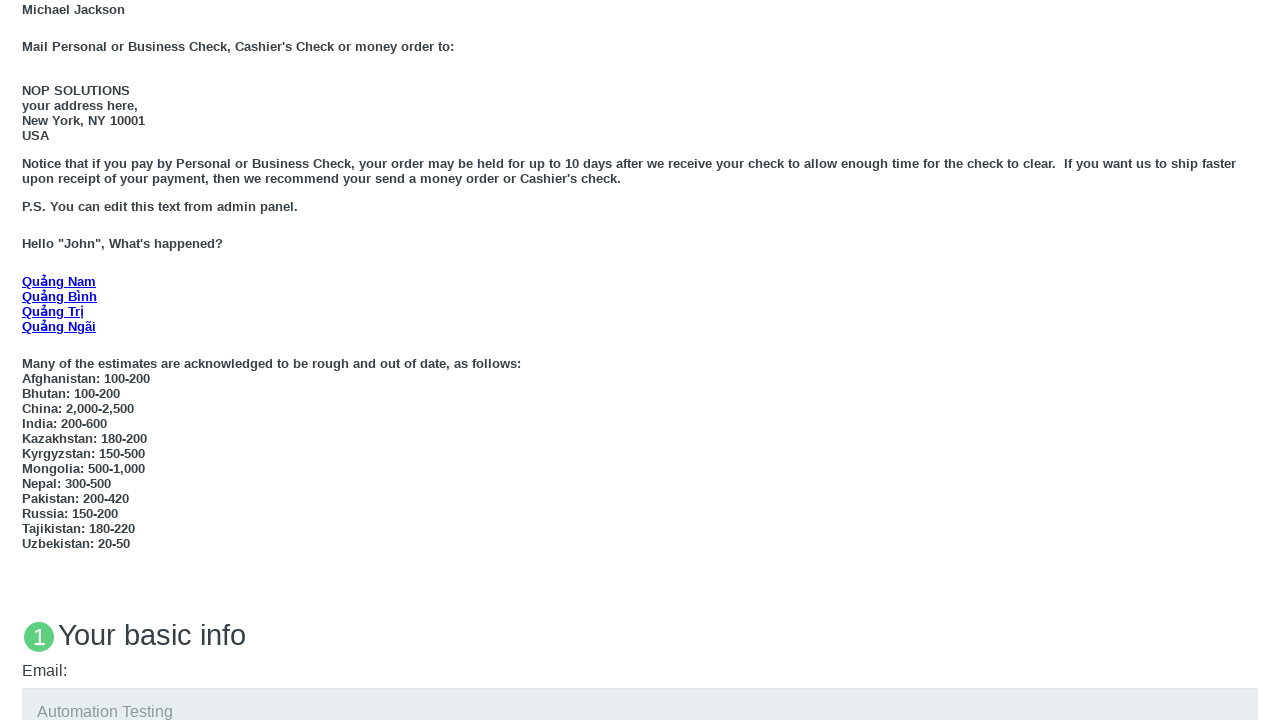

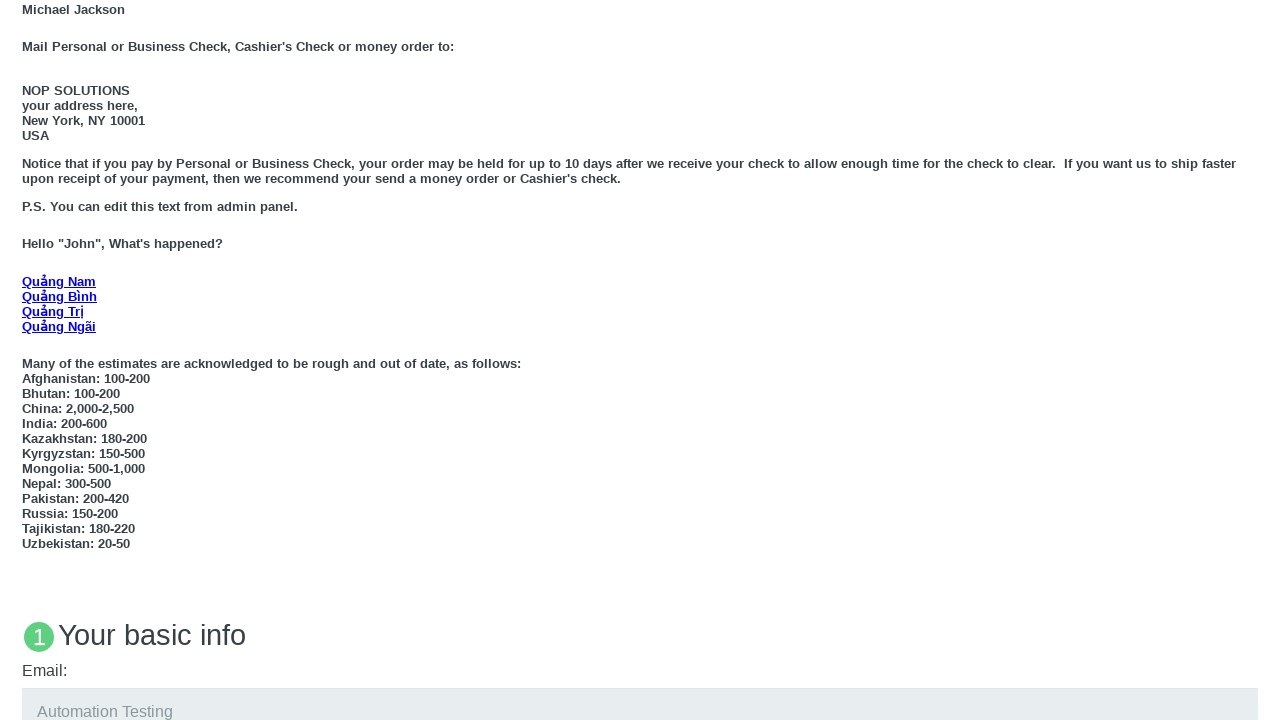